Navigates to the homepage and clicks on "Challenging DOM" link to navigate to the challenging DOM page

Starting URL: https://the-internet.herokuapp.com

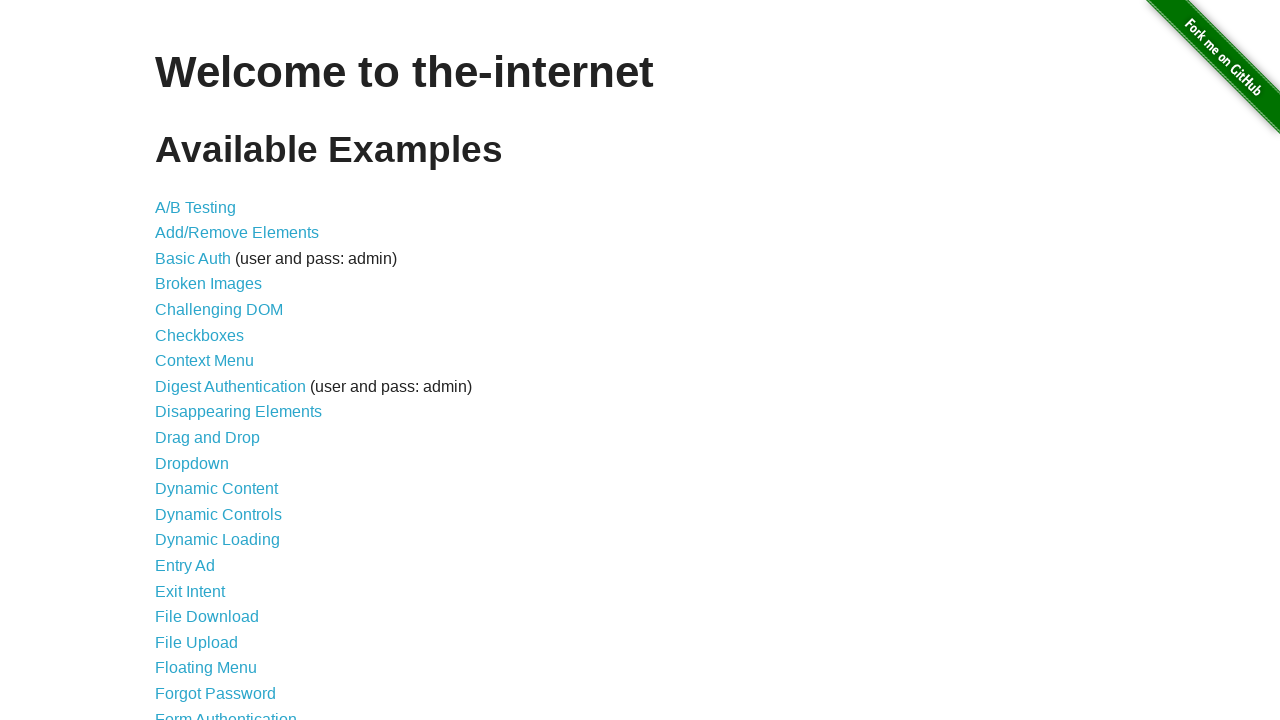

Clicked on 'Challenging DOM' link at (219, 310) on text=Challenging DOM
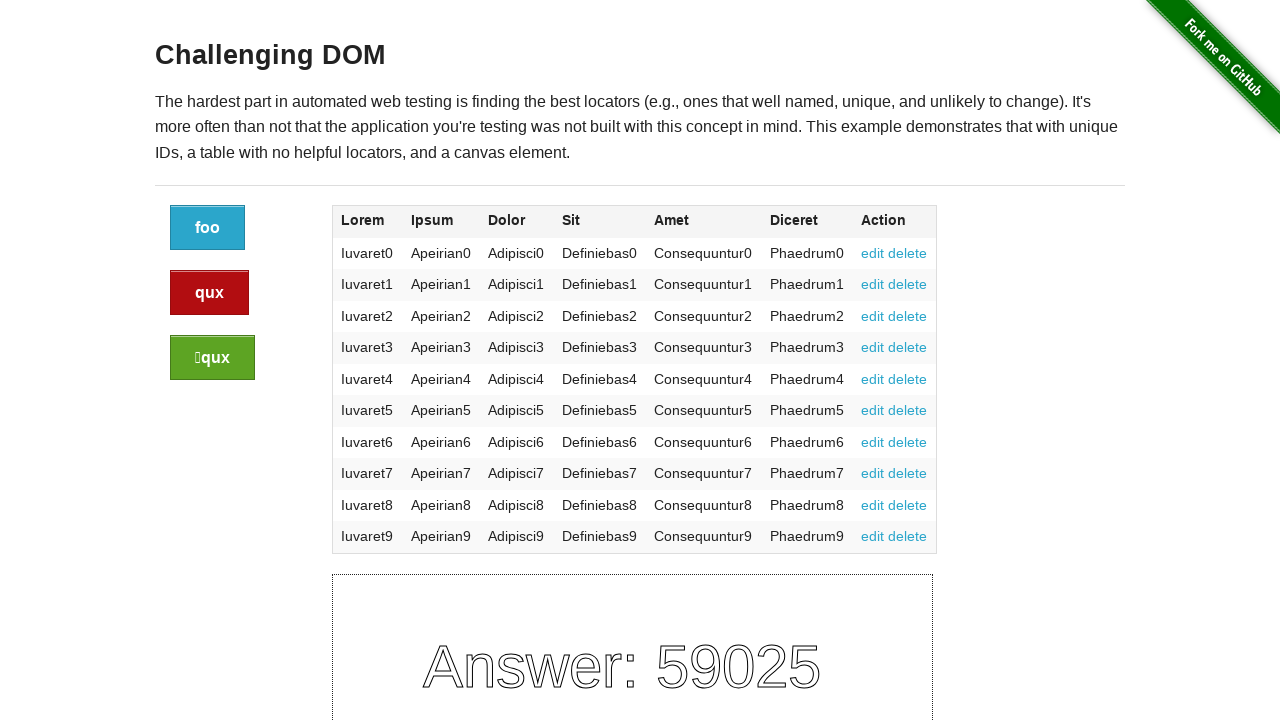

Challenging DOM page loaded and content element appeared
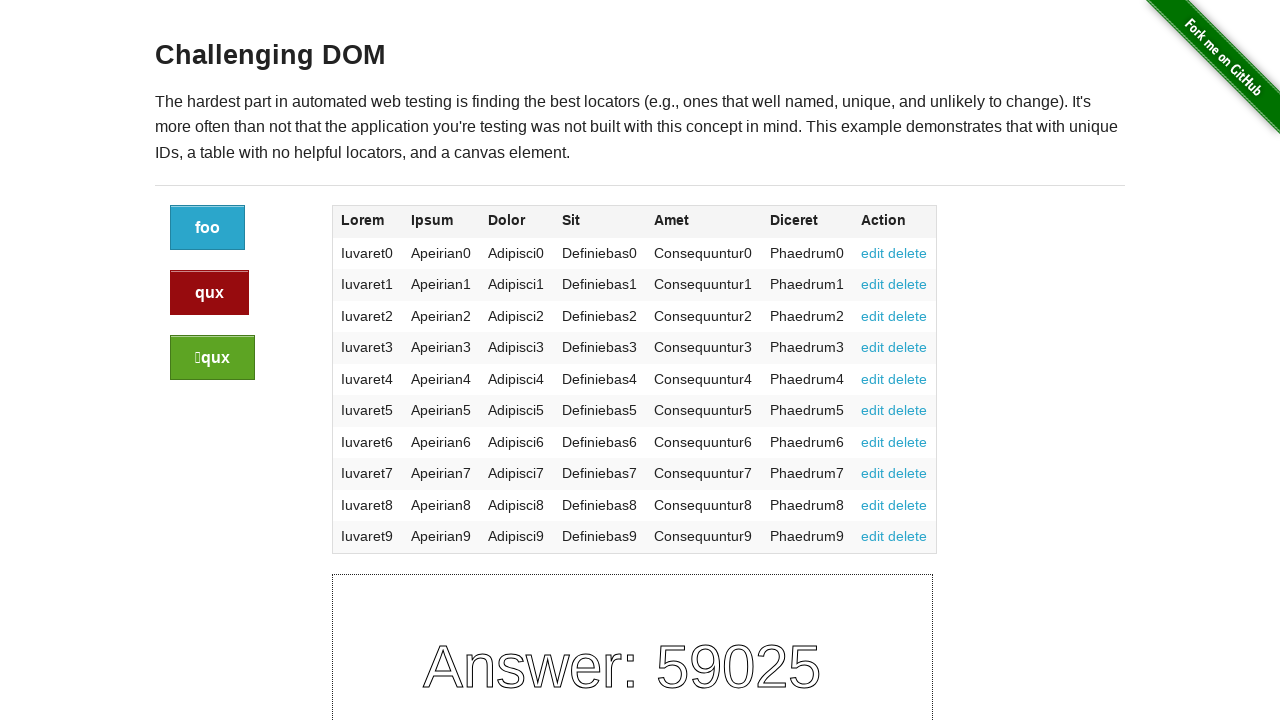

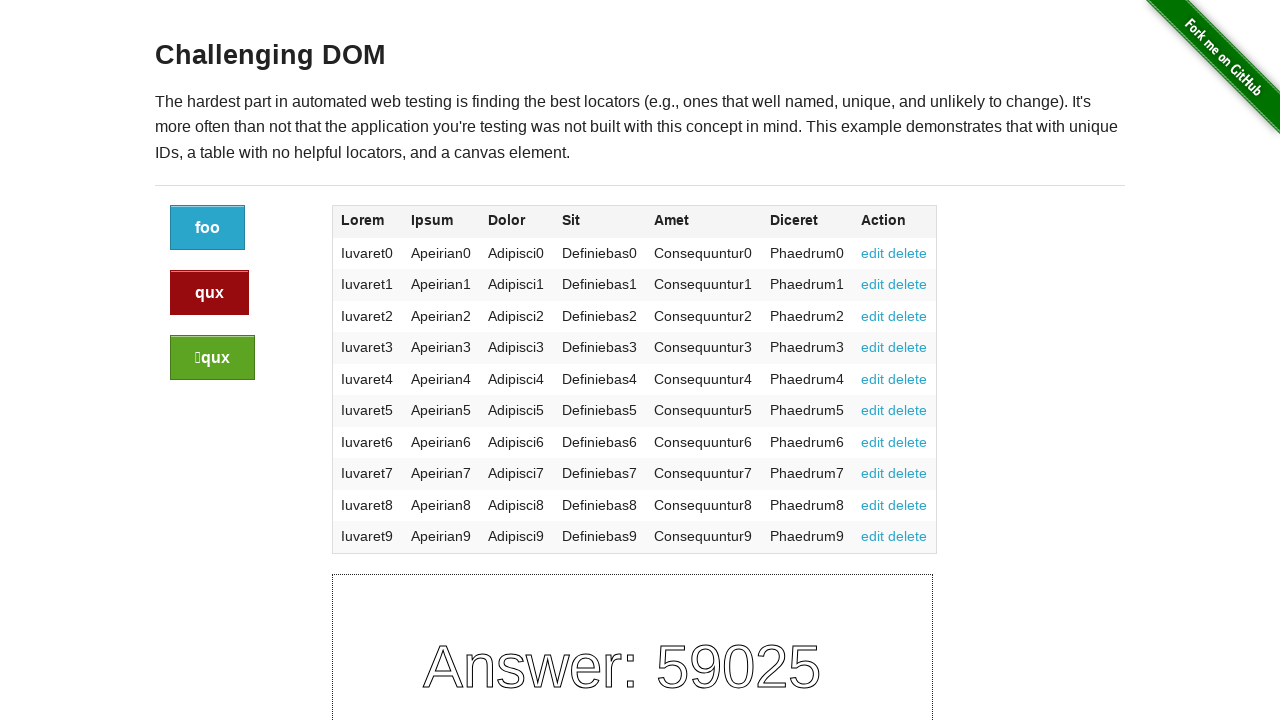